Tests dynamically loaded elements by clicking a start button and waiting for a "Hello World!" message to appear after the loading completes.

Starting URL: http://the-internet.herokuapp.com/dynamic_loading/2

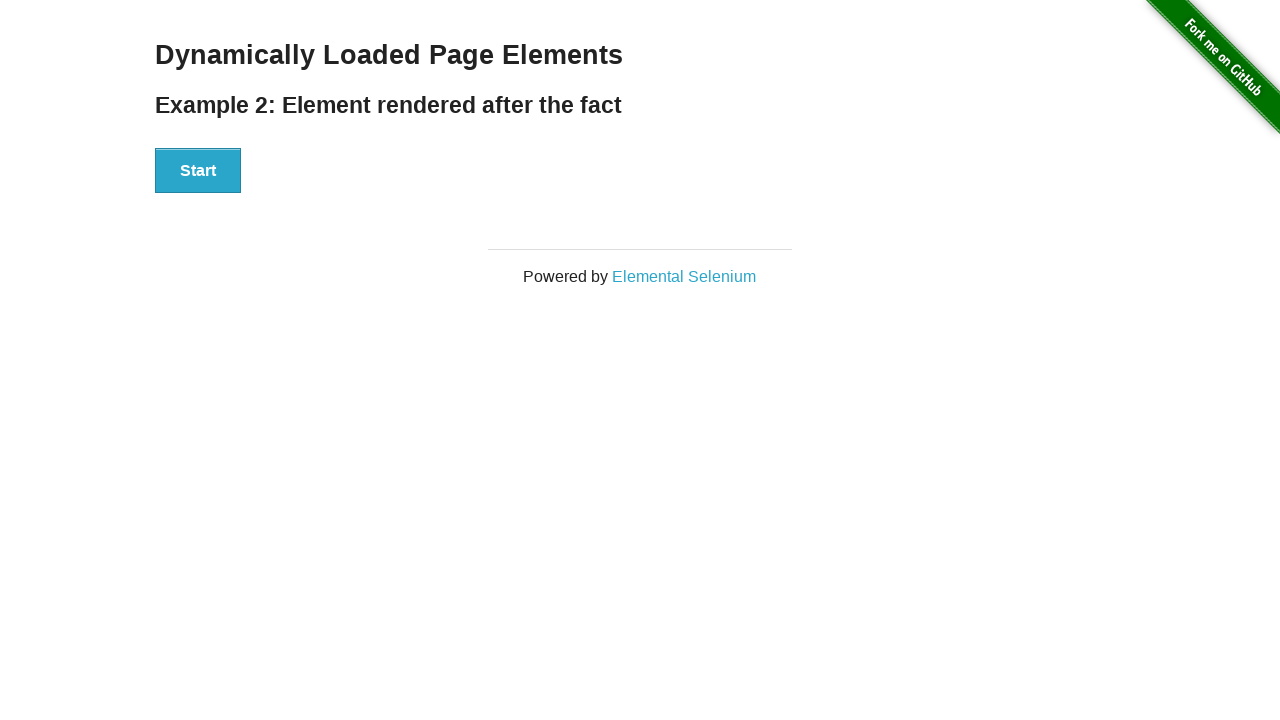

Navigated to dynamic loading test page
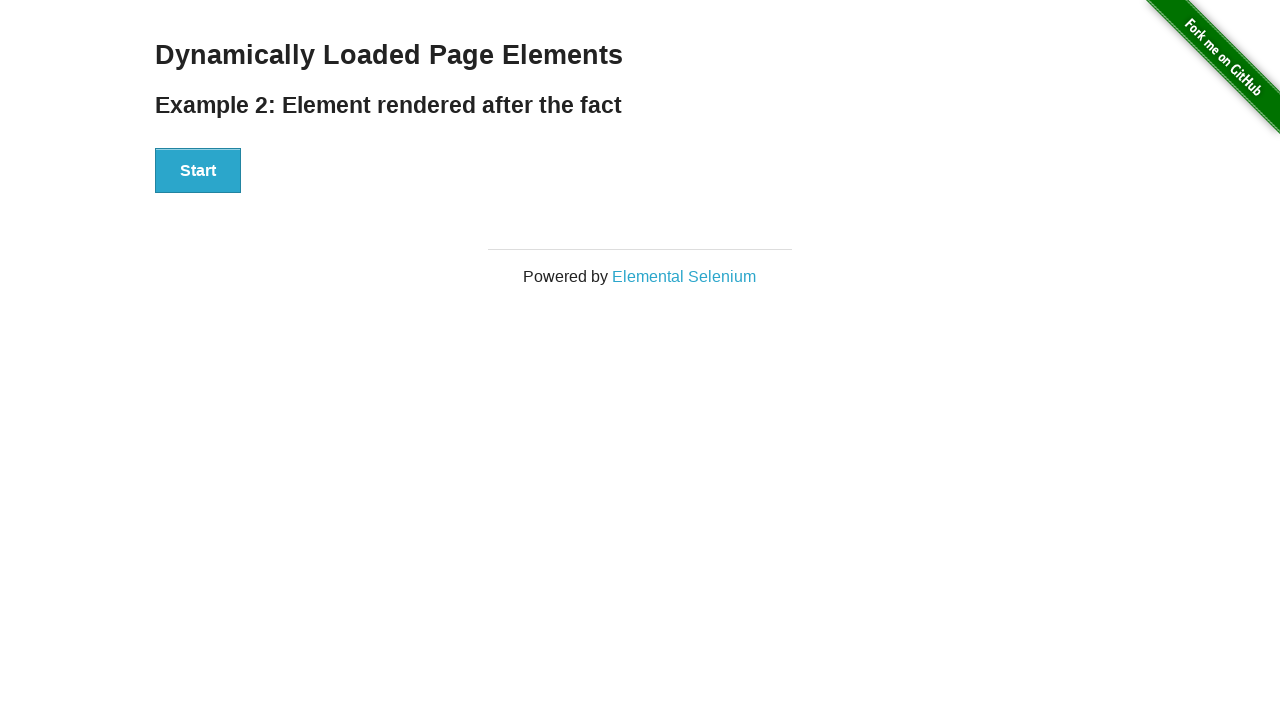

Clicked the start button to trigger dynamic loading at (198, 171) on xpath=//button
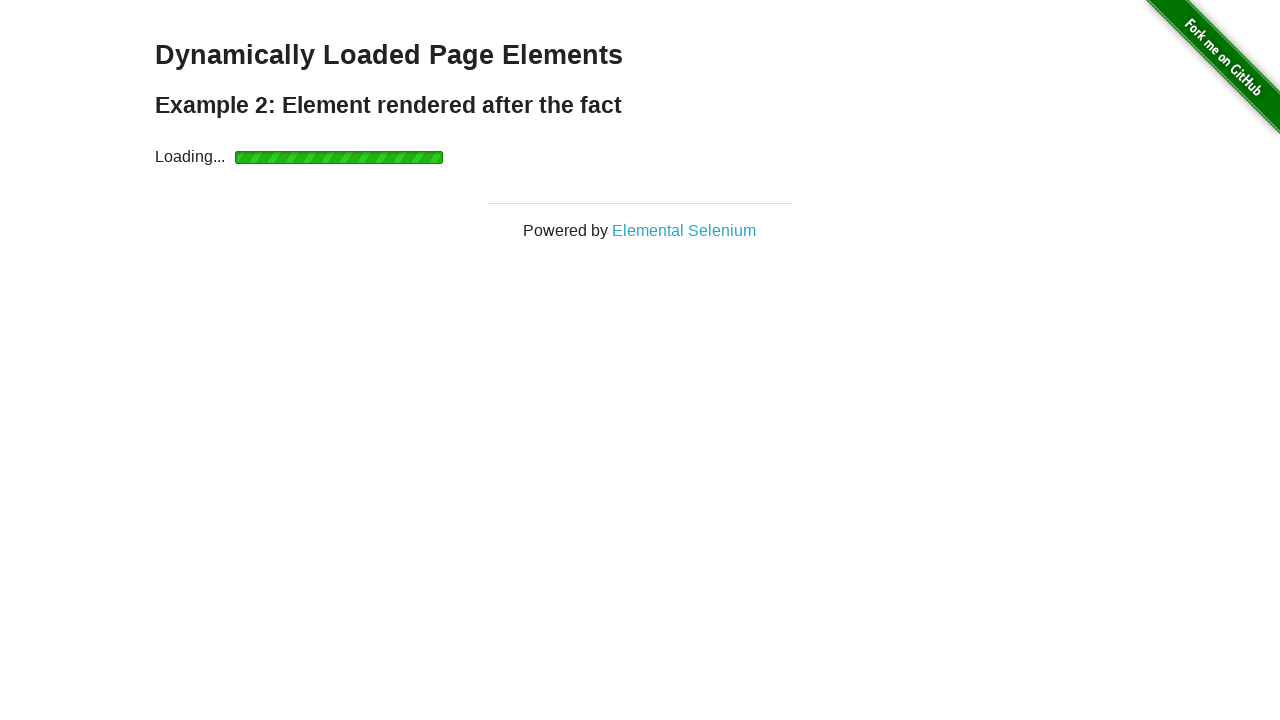

Loading completed and 'Hello World!' message appeared
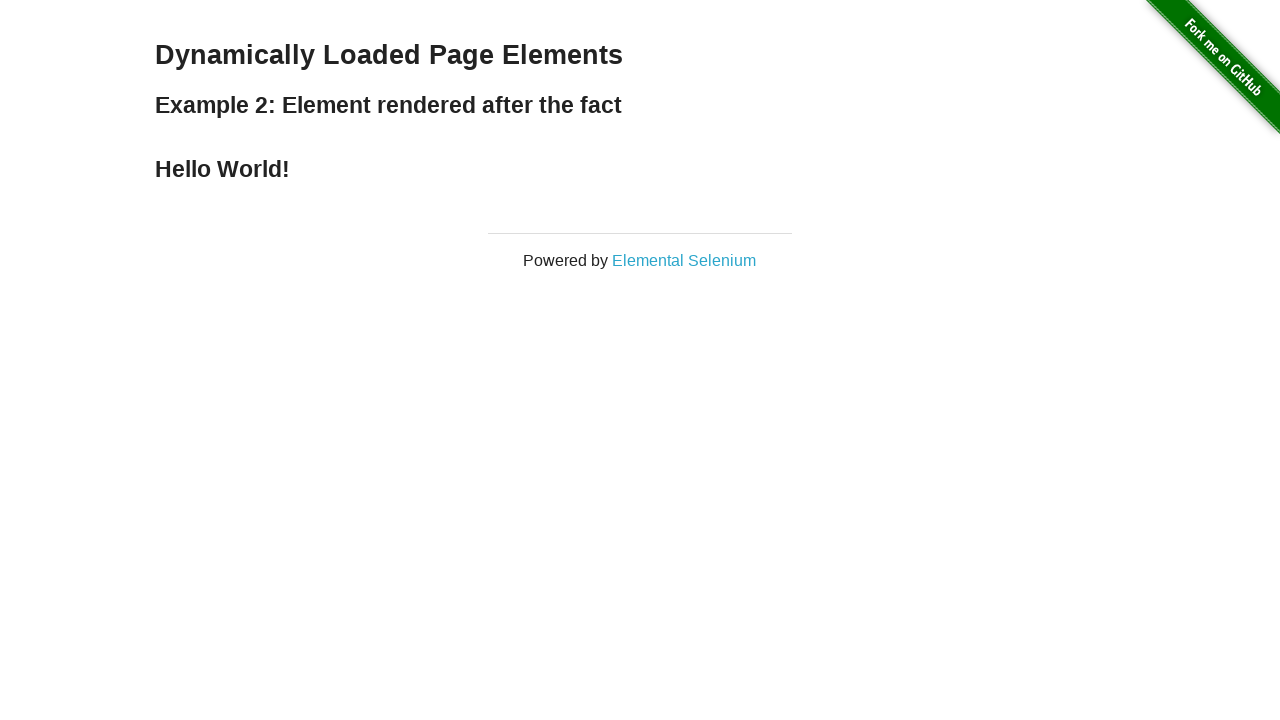

Retrieved 'Hello World!' text content from finish element
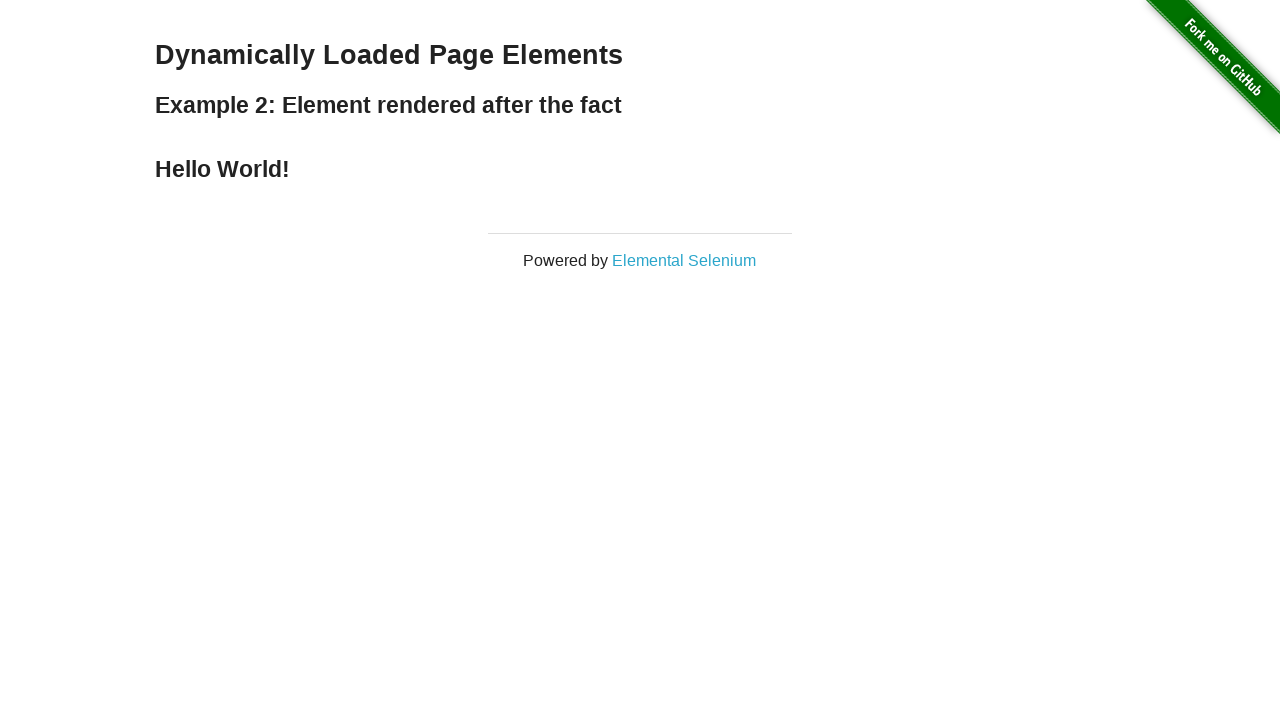

Verified that finish element contains 'Hello World!' text
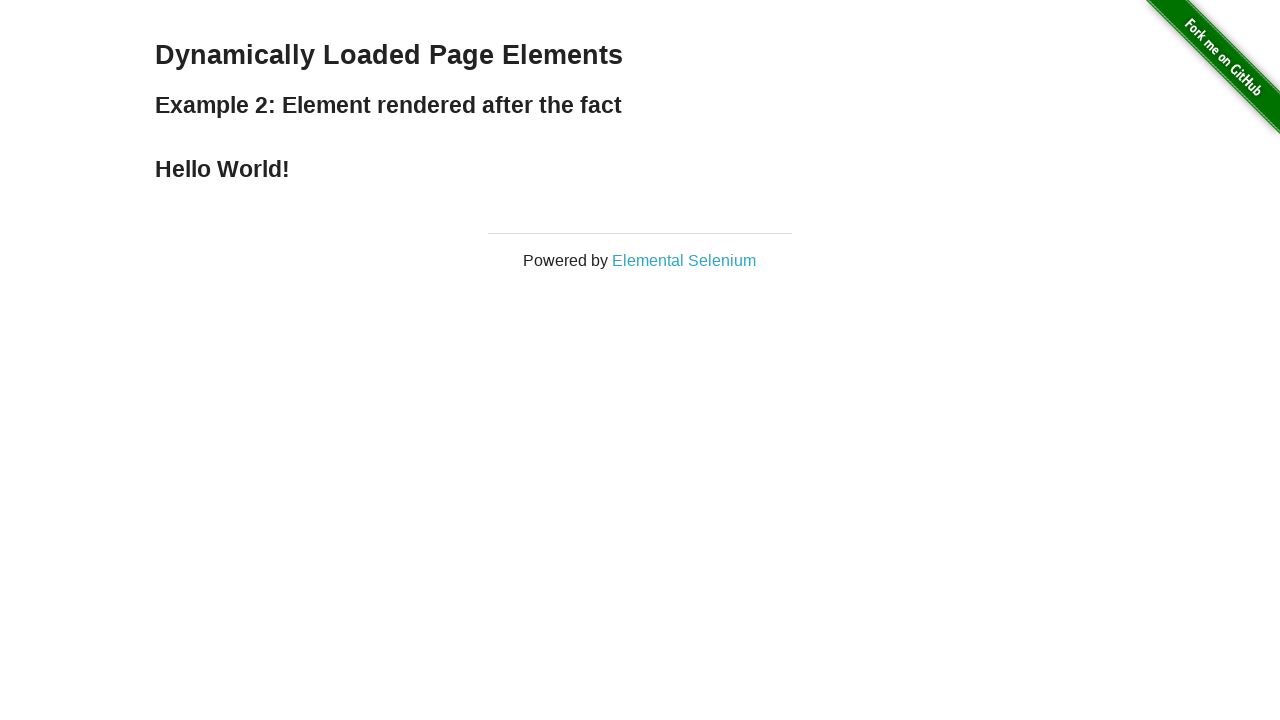

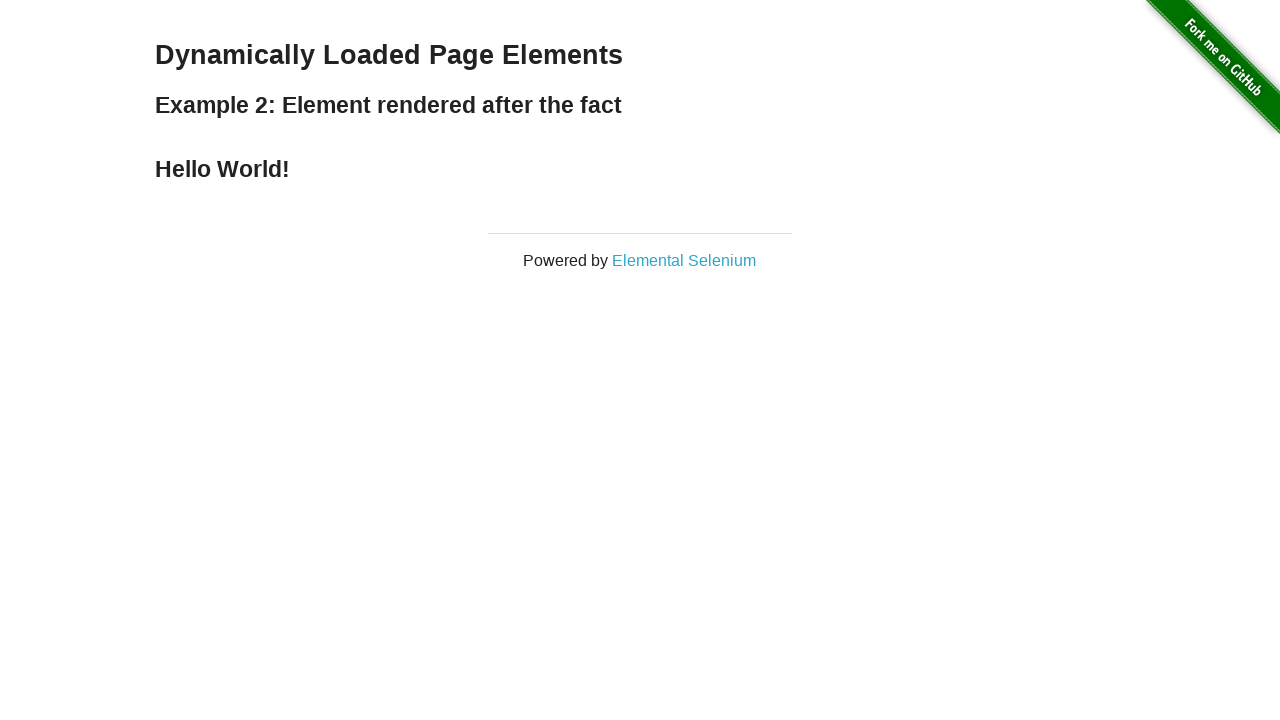